Tests handling of JavaScript confirmation dialogs by clicking a confirm button, accepting the dialog, and verifying the result text

Starting URL: https://testautomationpractice.blogspot.com/

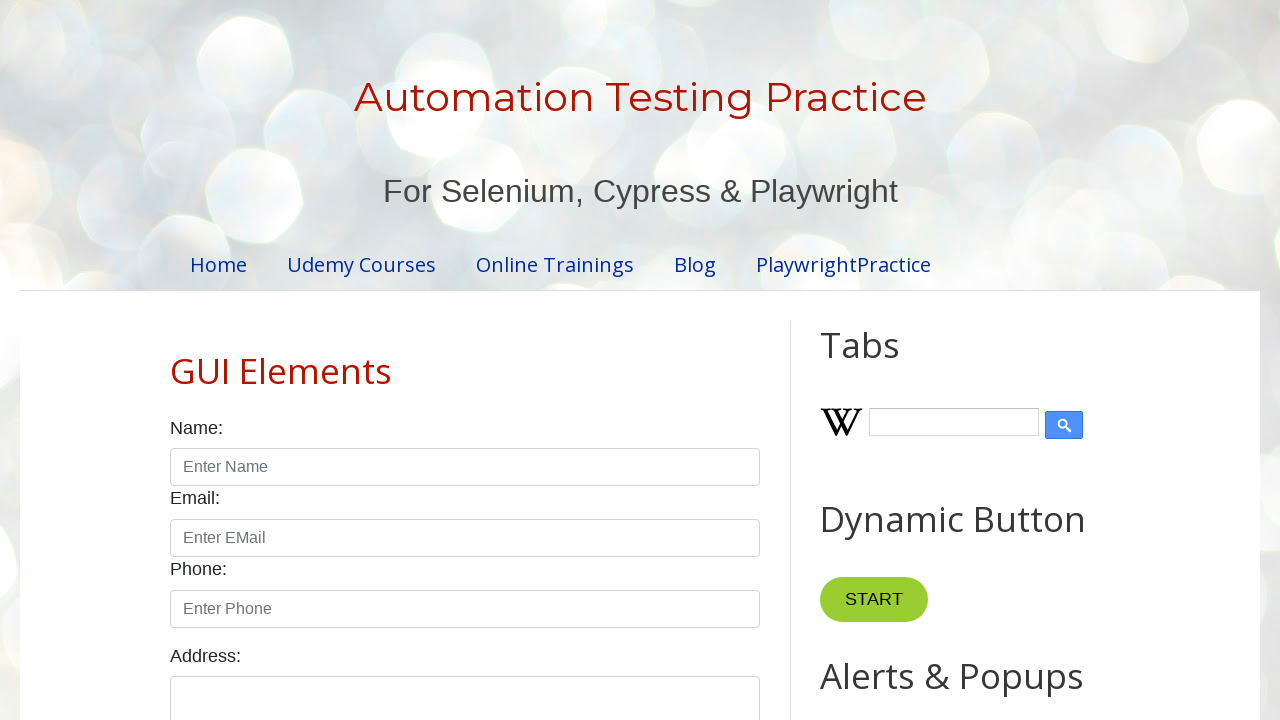

Set up confirmation dialog handler
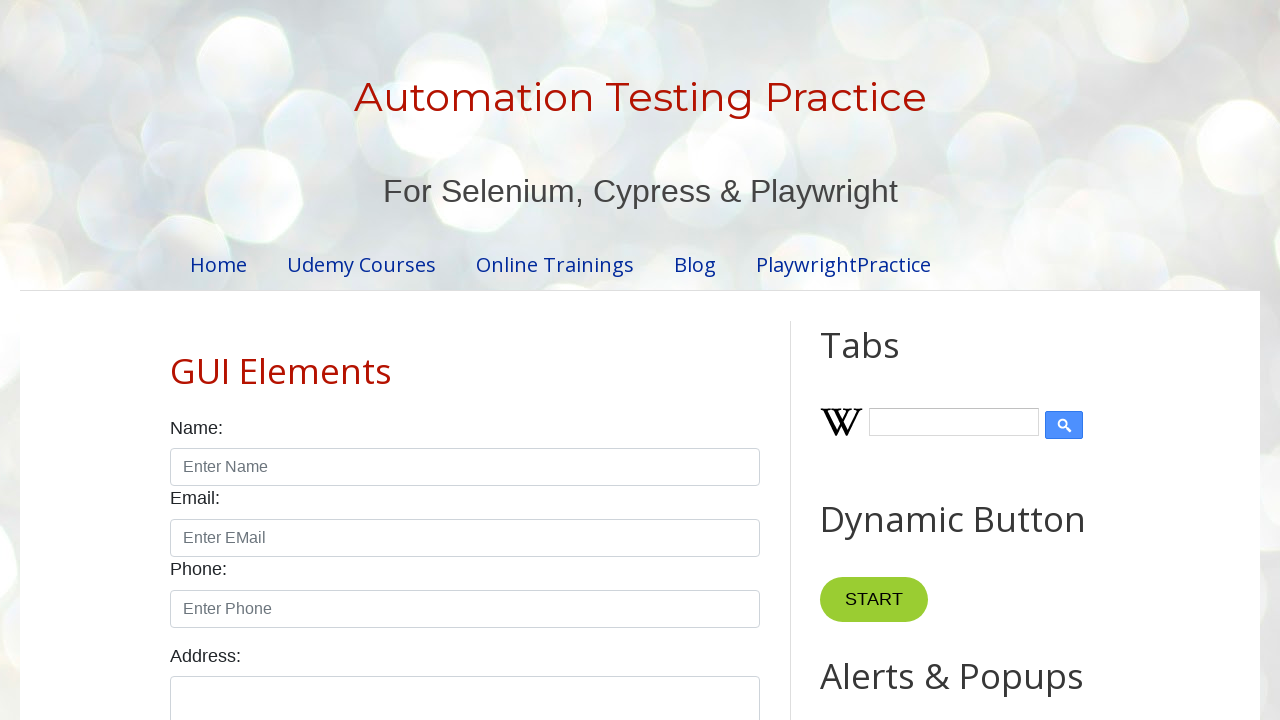

Clicked the confirm button to trigger the confirmation dialog at (912, 360) on #confirmBtn
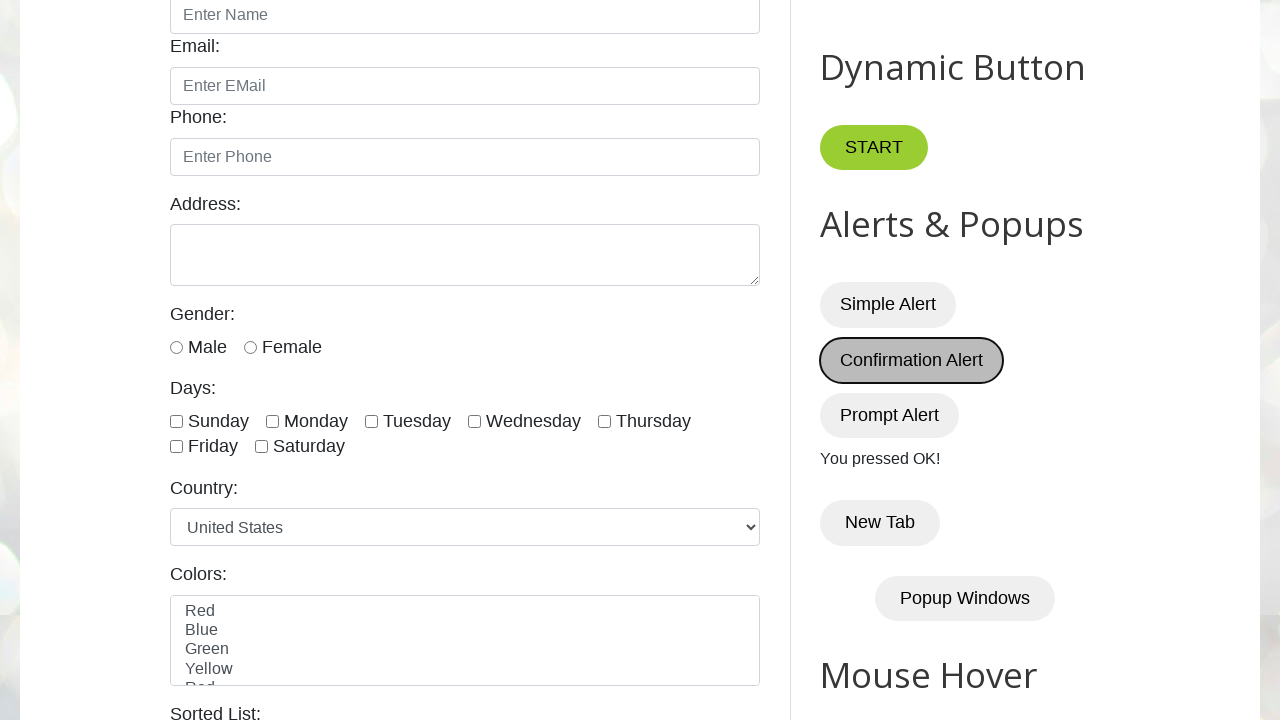

Waited 1000ms for dialog handling to complete
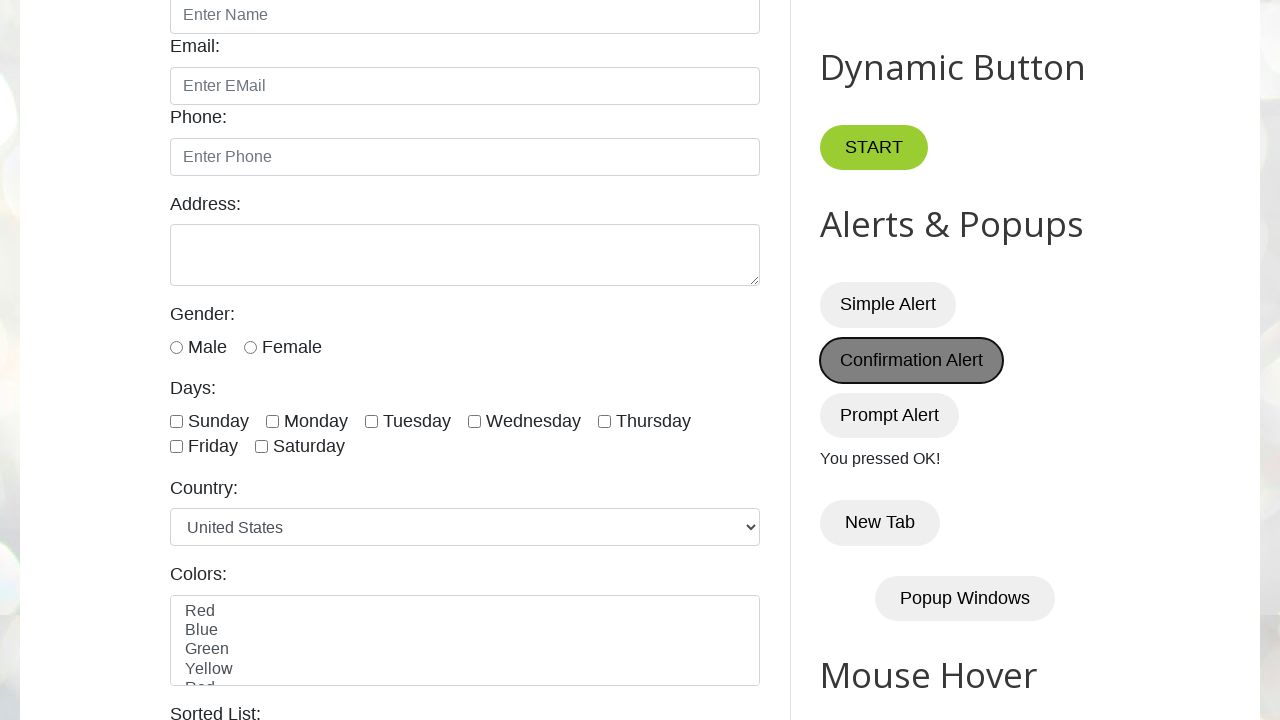

Retrieved result text from #demo element
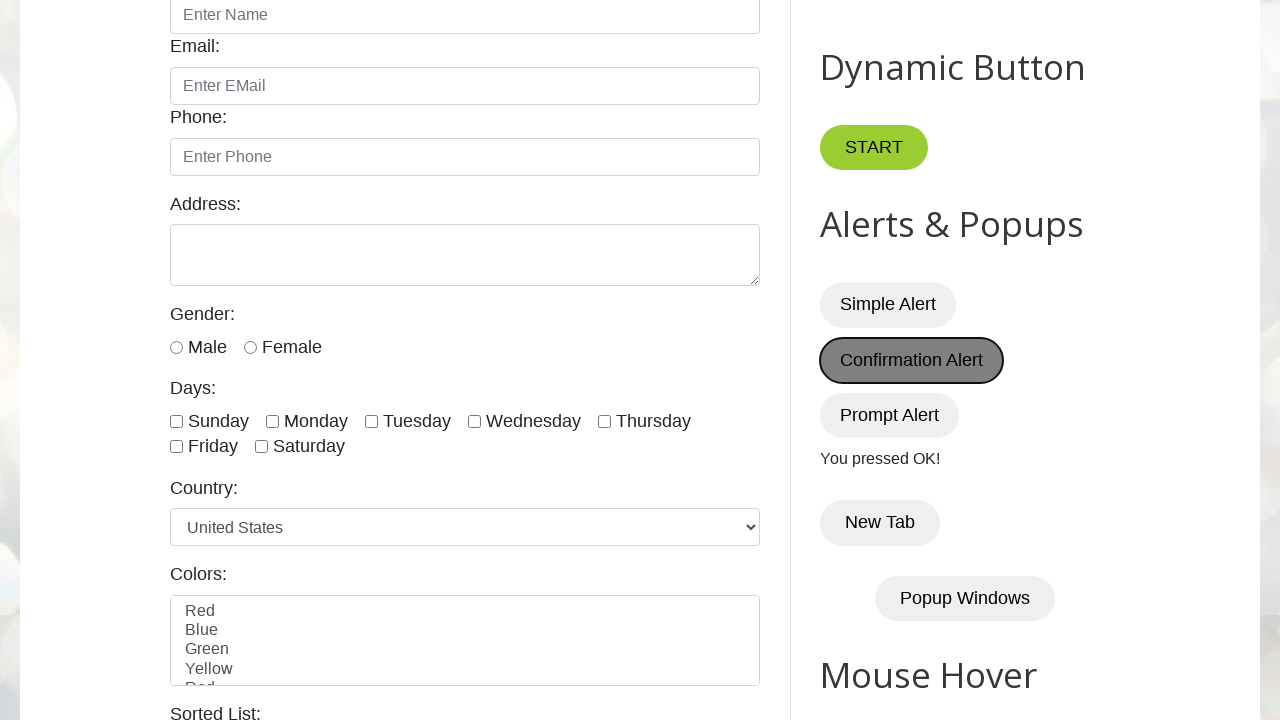

Verified that result text is 'You pressed OK!'
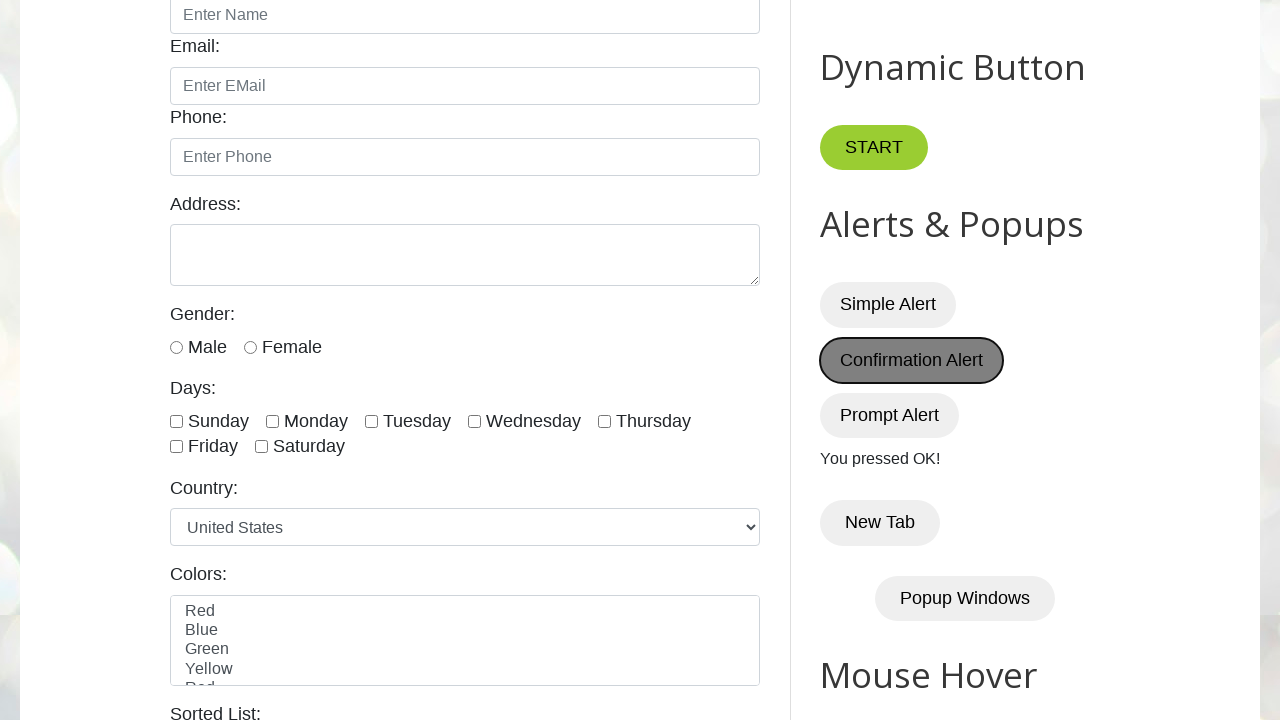

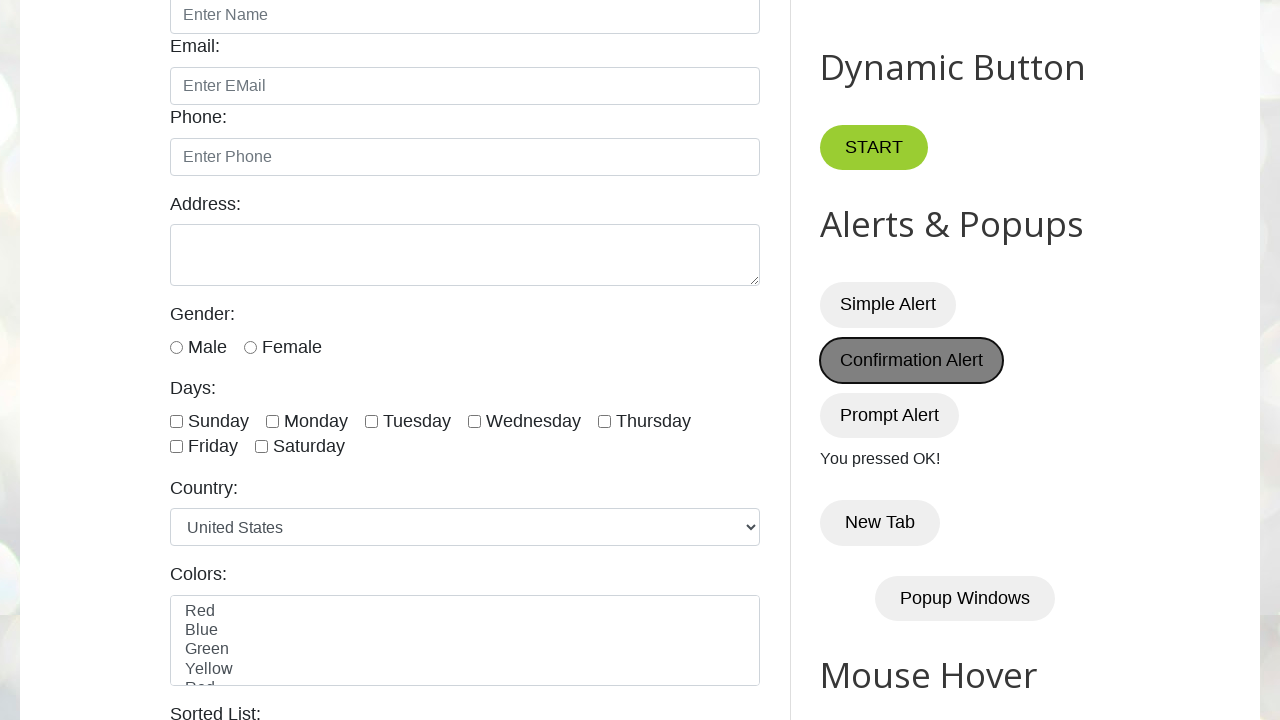